Tests filling a textarea element on the omayo test page with sample text

Starting URL: https://omayo.blogspot.com/

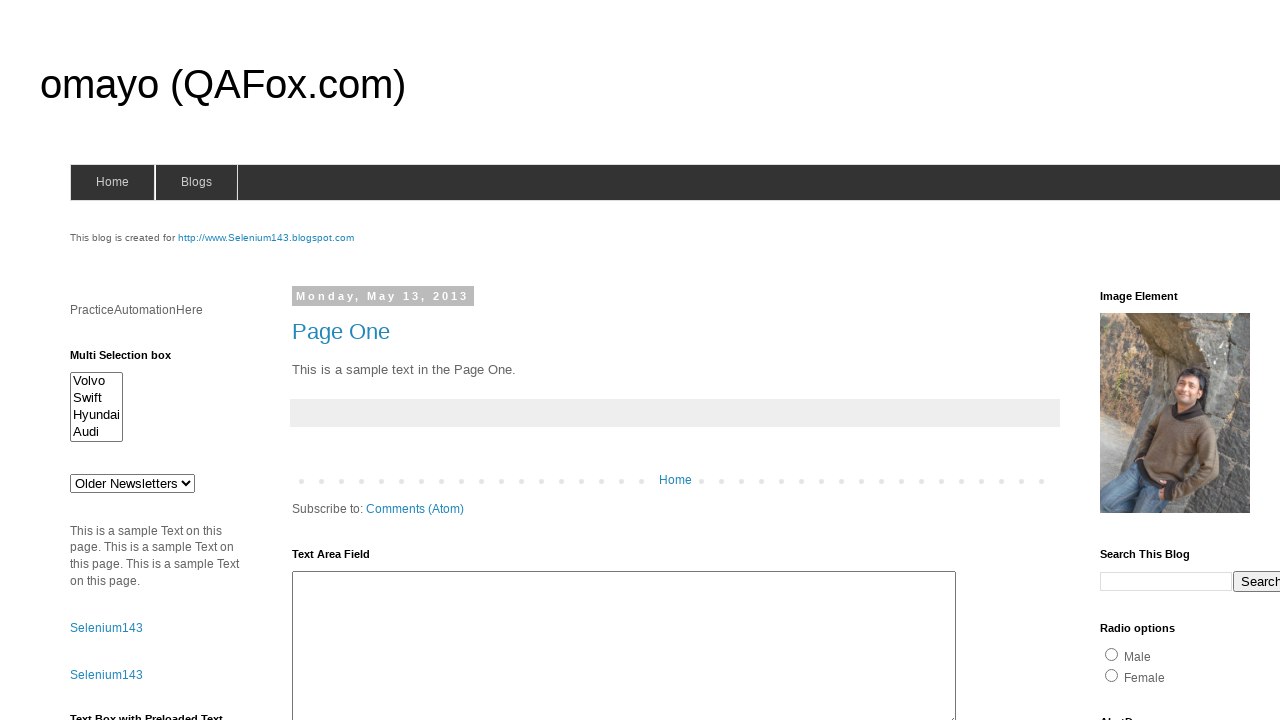

Filled textarea element with sample text 'Hi i m pratibha ' on #ta1
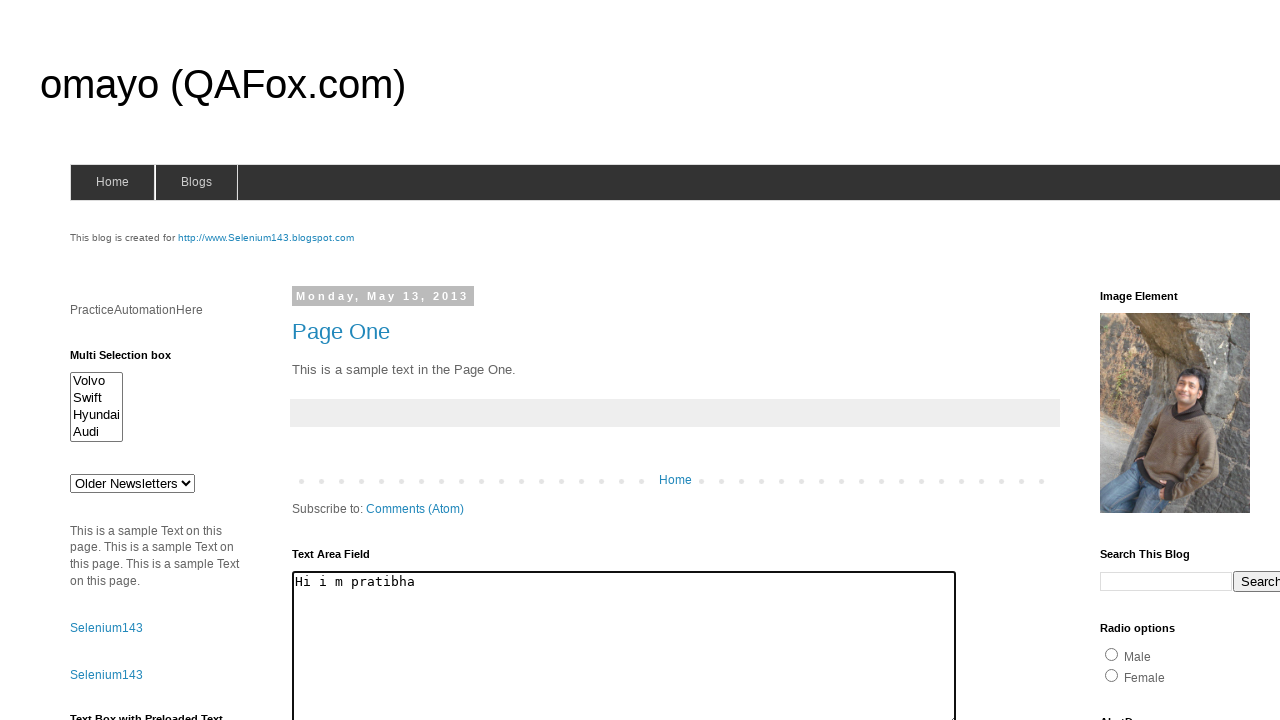

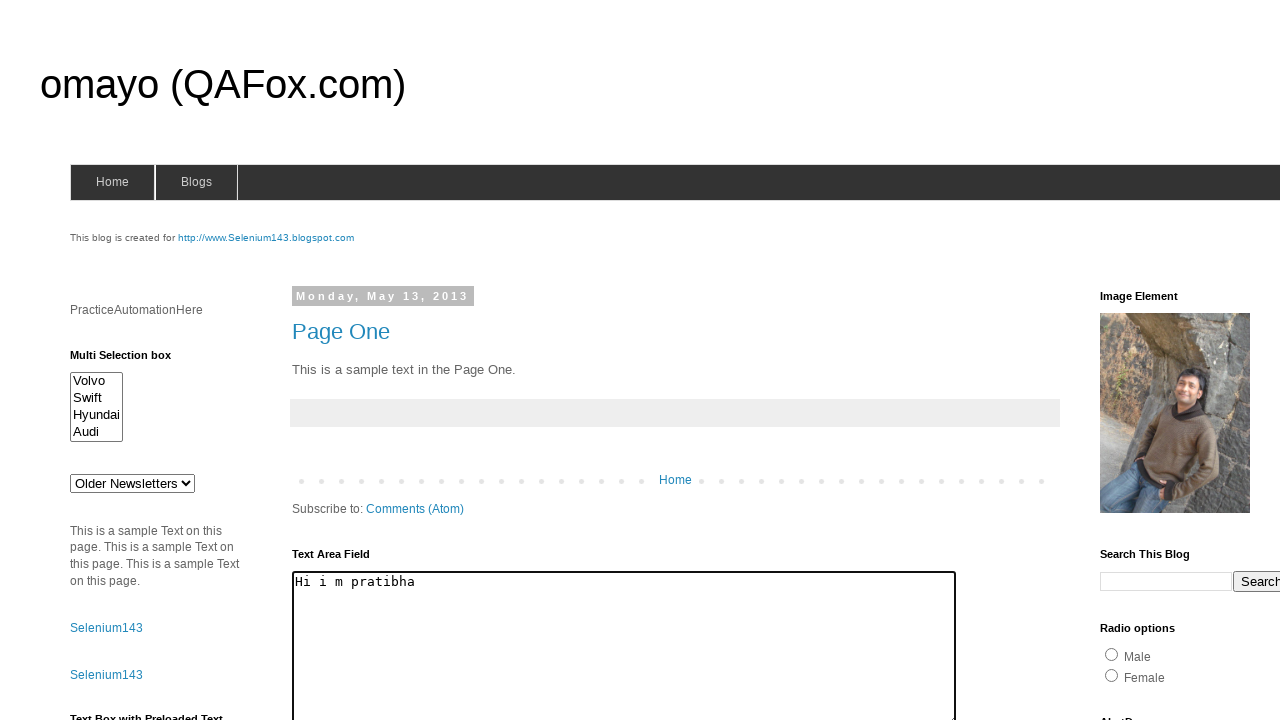